Tests input field functionality by entering "1000", clearing the field, and then entering "2000" to verify input and clear operations work correctly.

Starting URL: http://the-internet.herokuapp.com/inputs

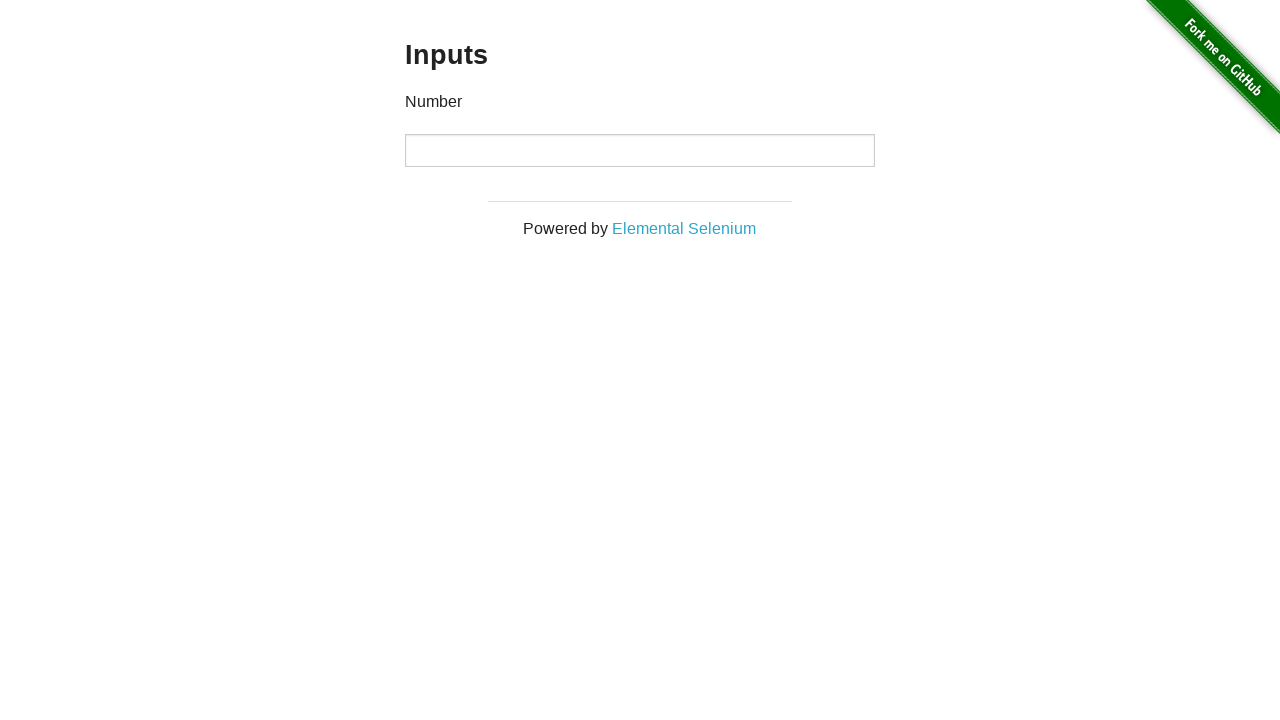

Located the number input field
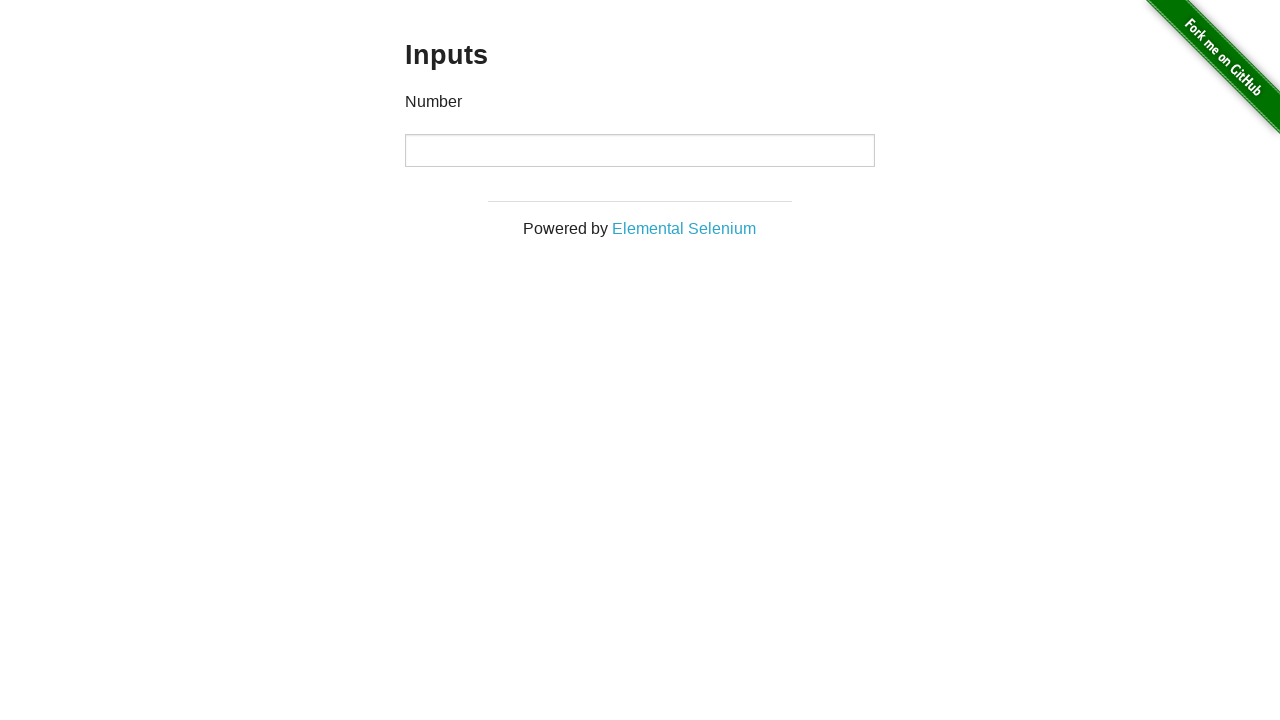

Filled input field with '1000' on input[type='number']
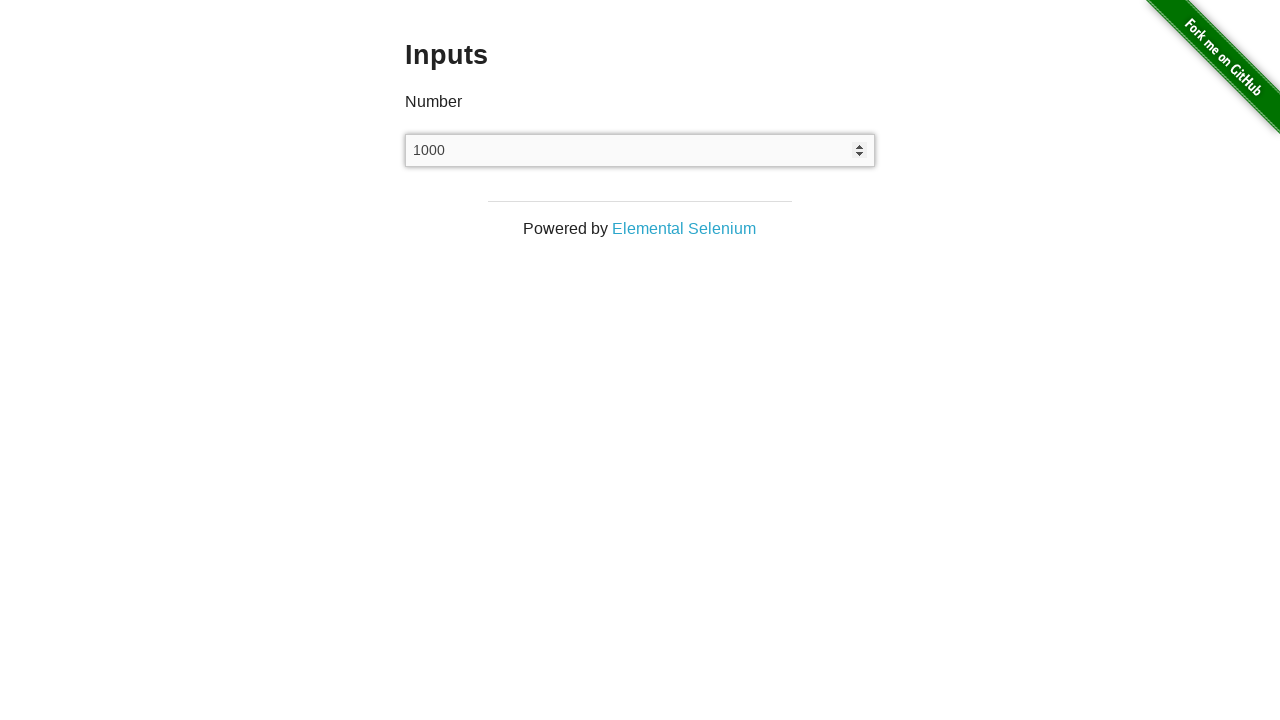

Cleared the input field on input[type='number']
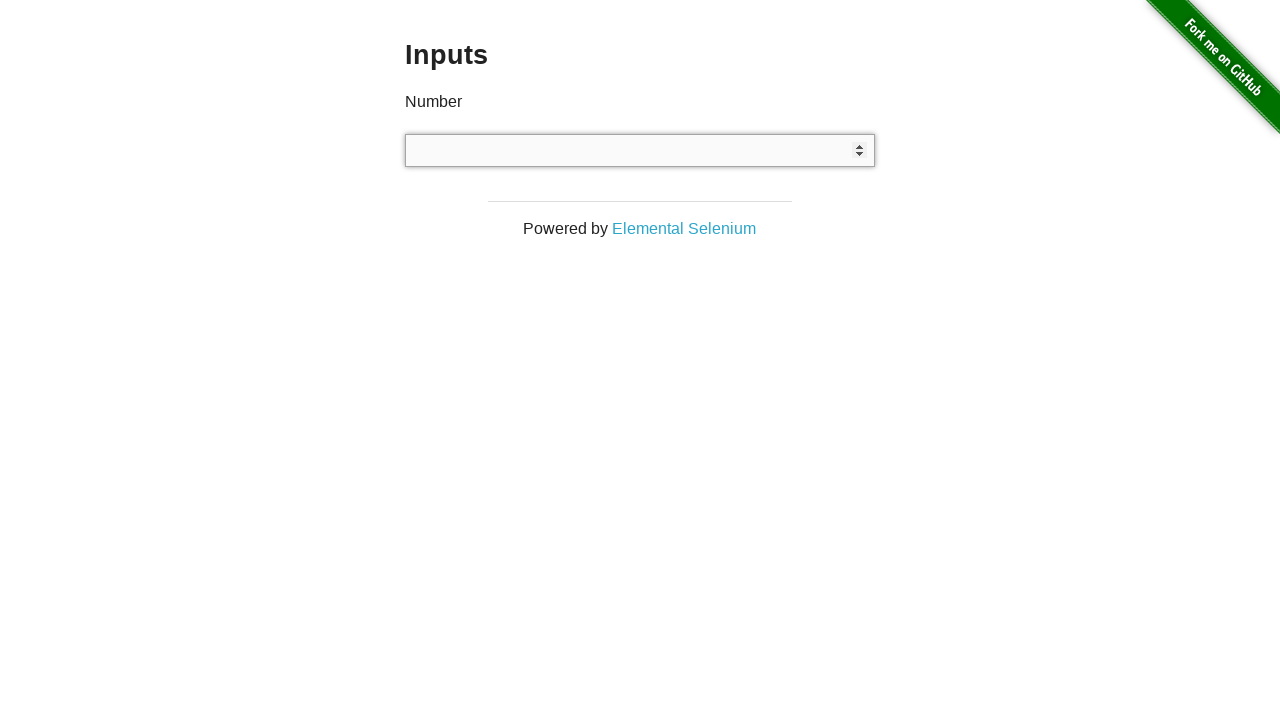

Filled input field with '2000' on input[type='number']
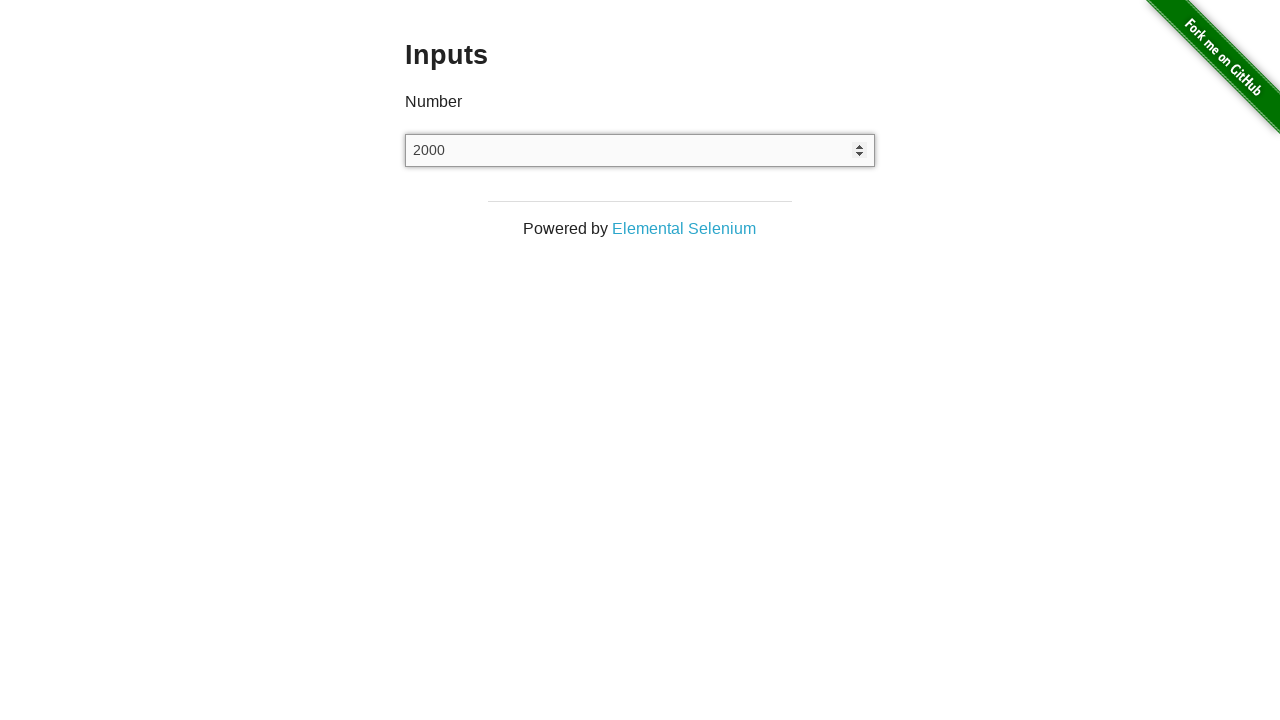

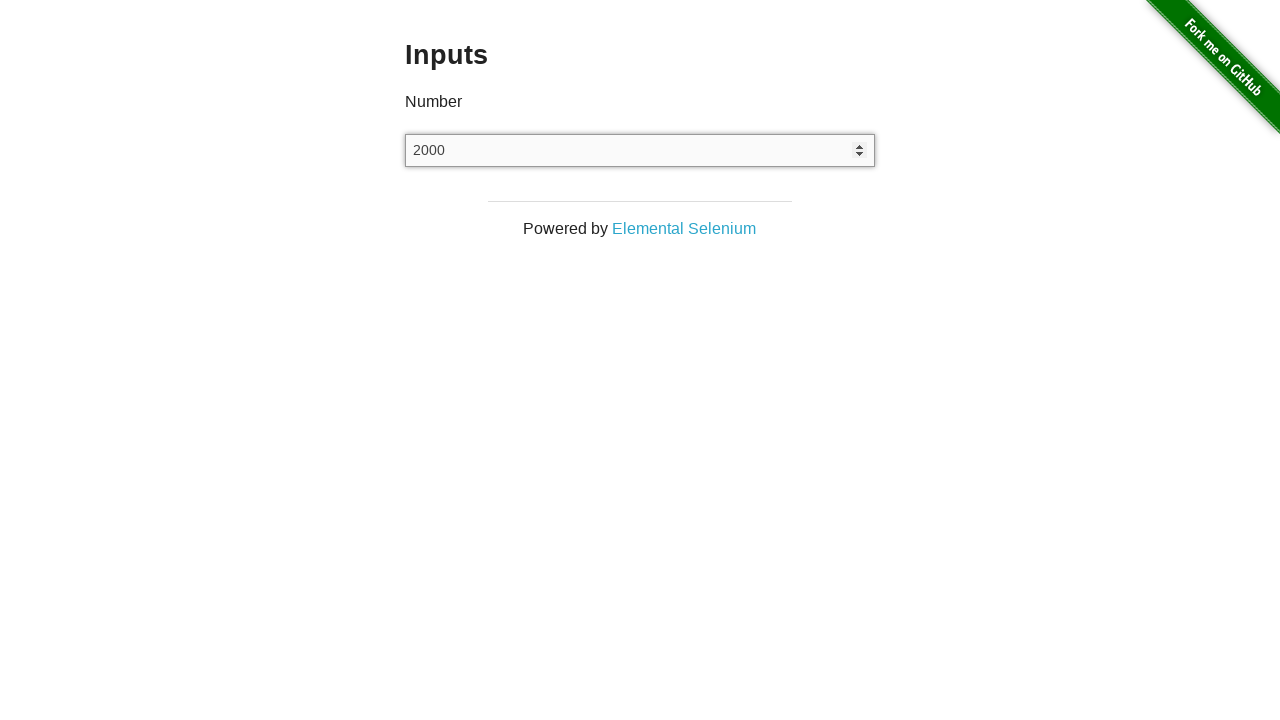